Tests HTTP redirect functionality by clicking through various status code links (200, 301, 404, 500) on the redirector test page

Starting URL: https://the-internet.herokuapp.com/redirector

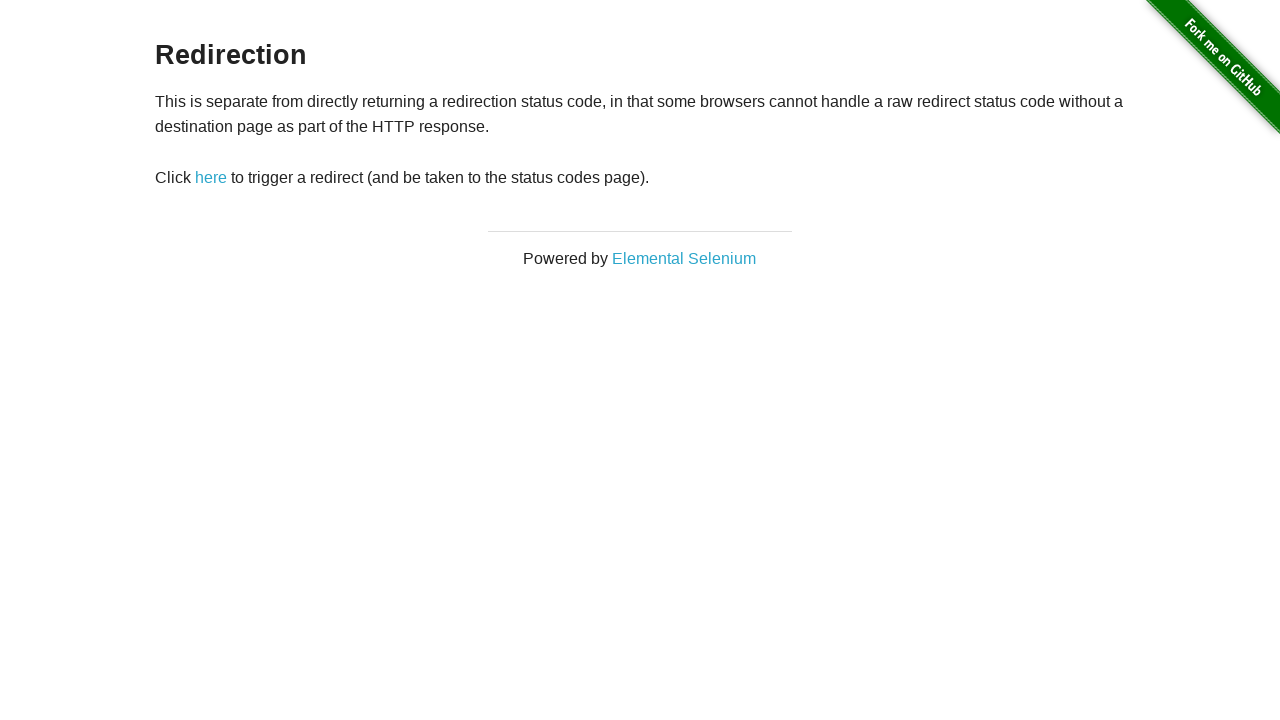

Clicked 'here' link to access status codes page at (211, 178) on text=here
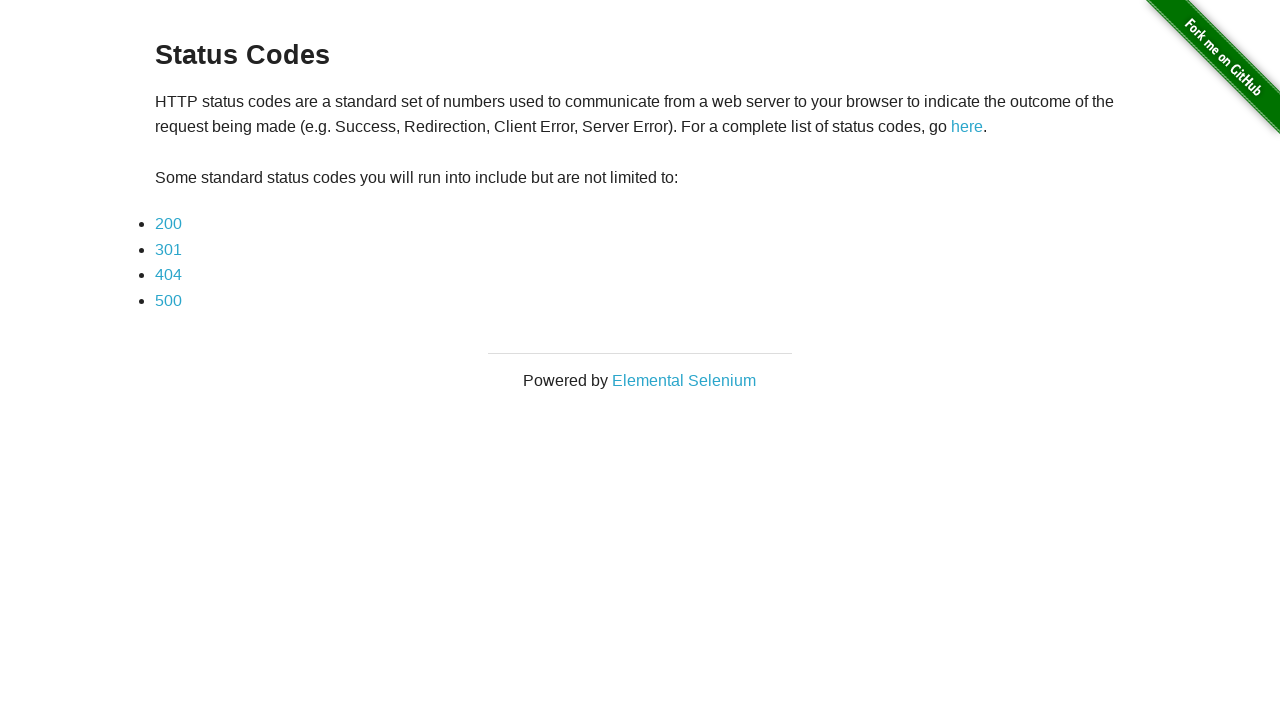

Clicked through 200 status code link at (168, 224) on text=200
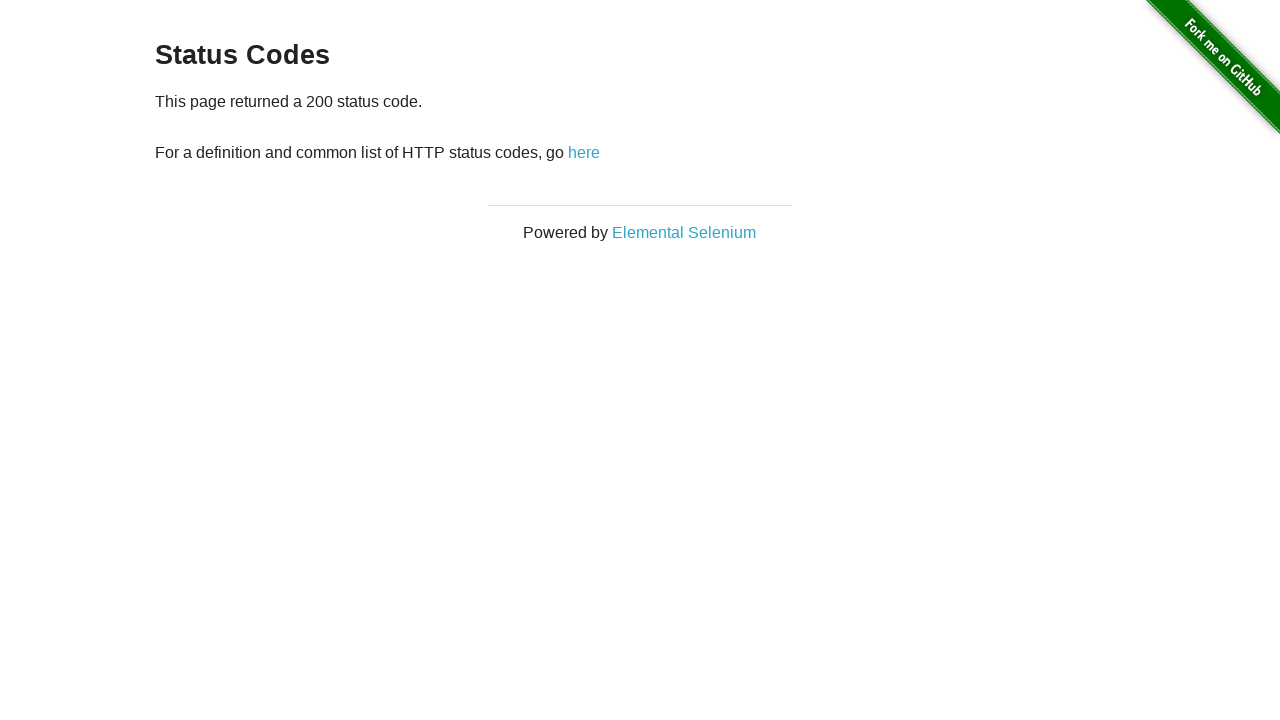

Navigated back to status codes page at (584, 152) on text=here
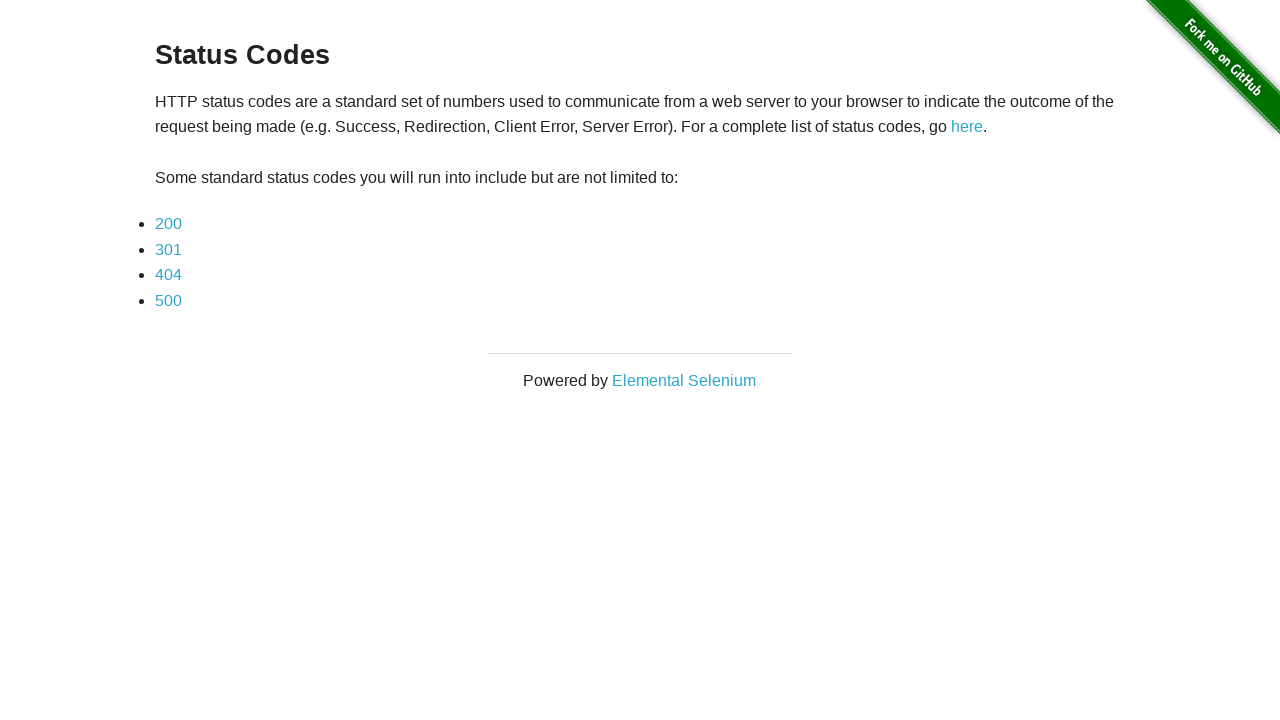

Clicked through 301 redirect link at (168, 249) on text=301
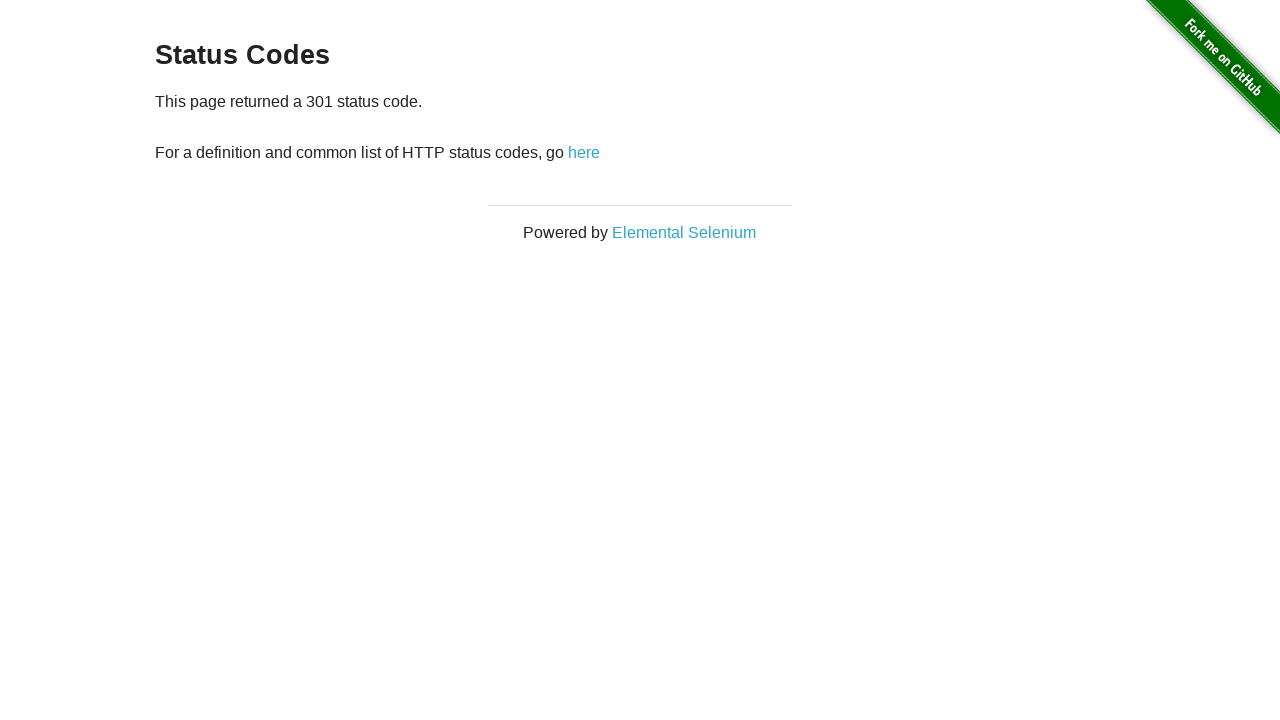

Navigated back to status codes page at (584, 152) on text=here
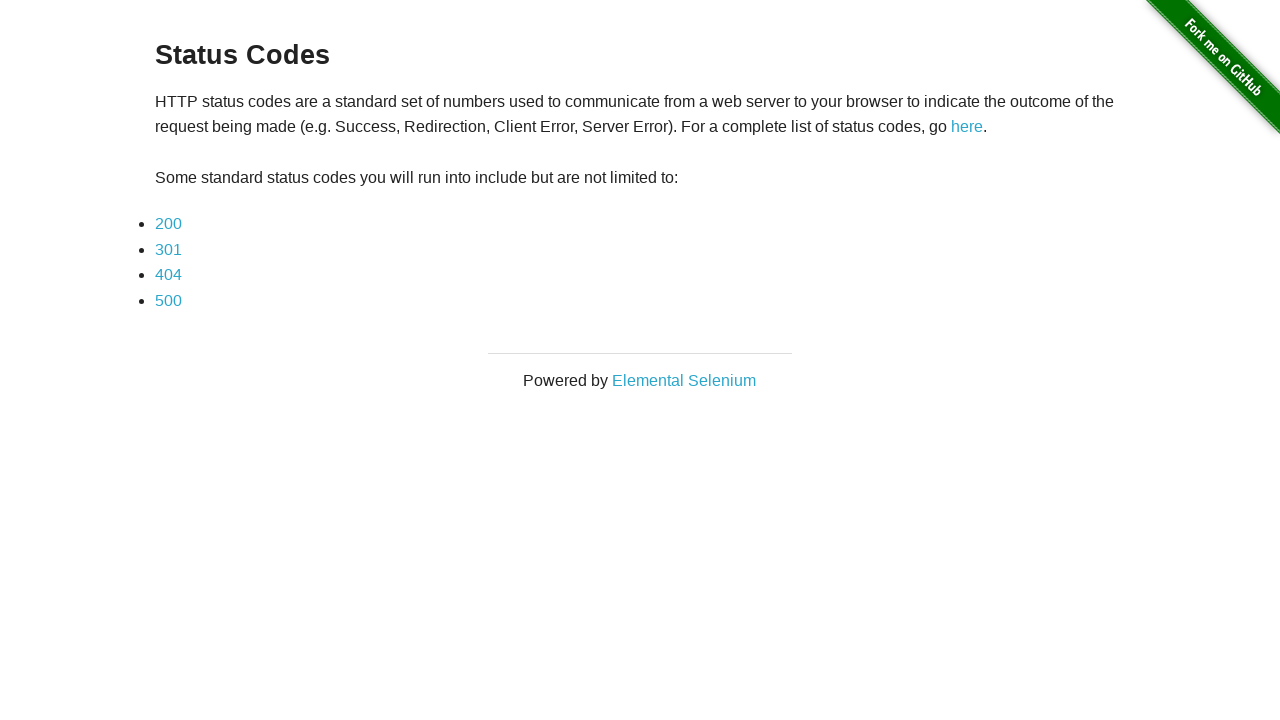

Clicked through 404 error link at (168, 275) on text=404
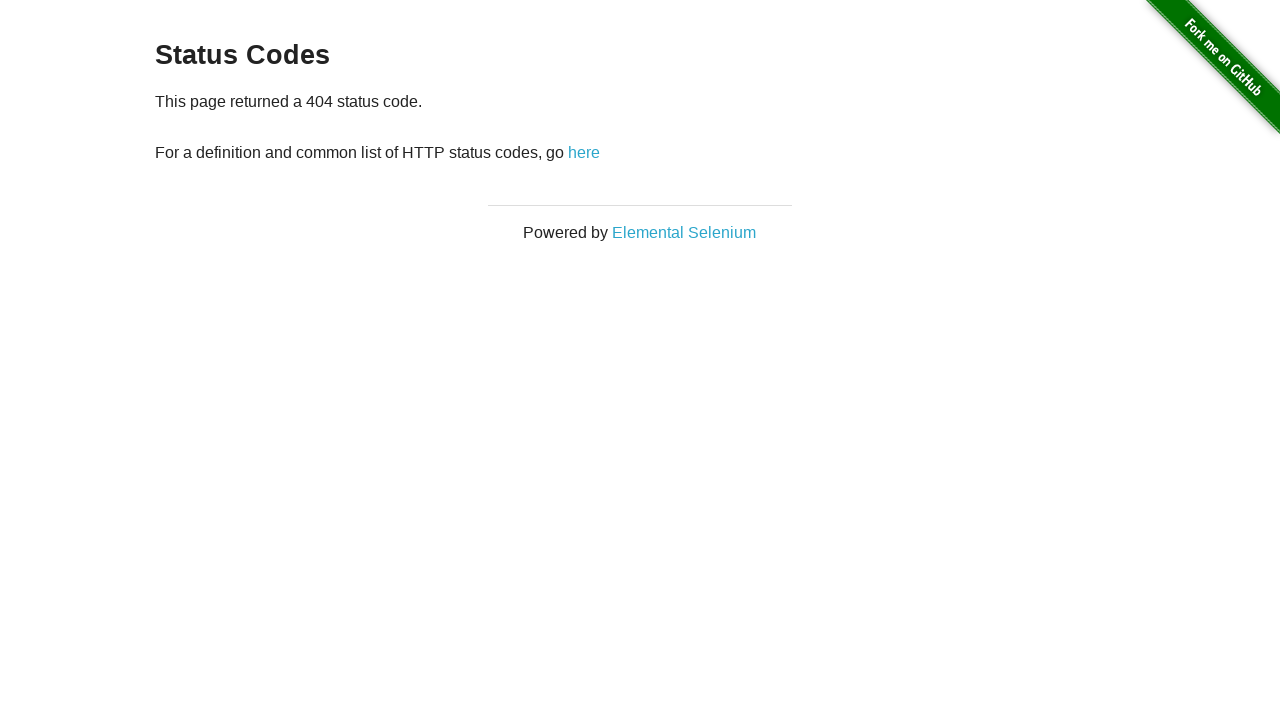

Navigated back to status codes page at (584, 152) on text=here
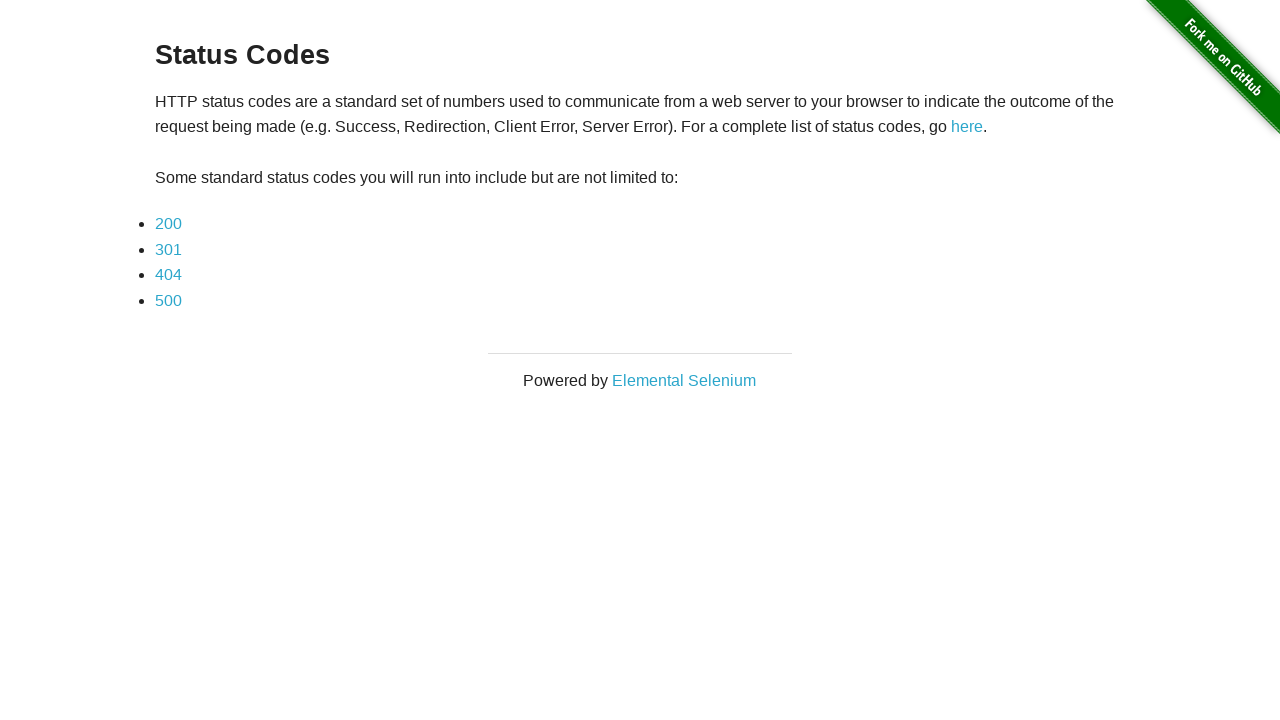

Clicked through 500 error link at (168, 300) on text=500
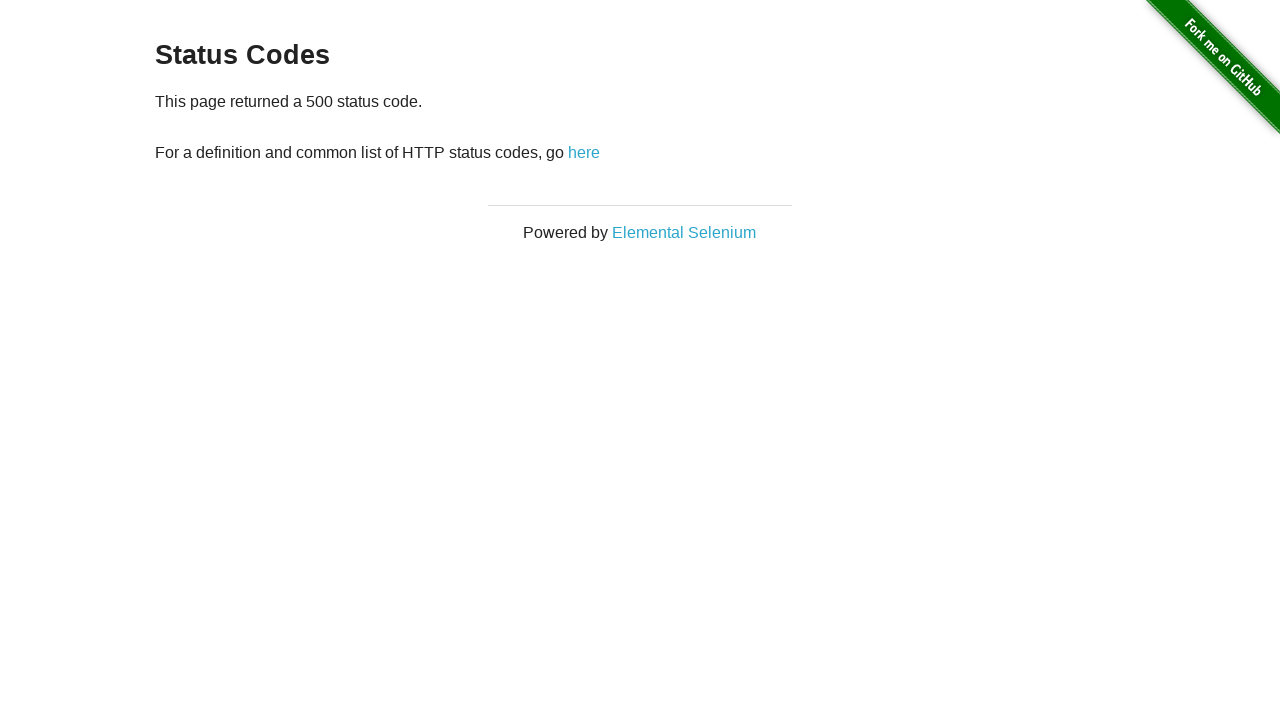

Navigated back to status codes page at (584, 152) on text=here
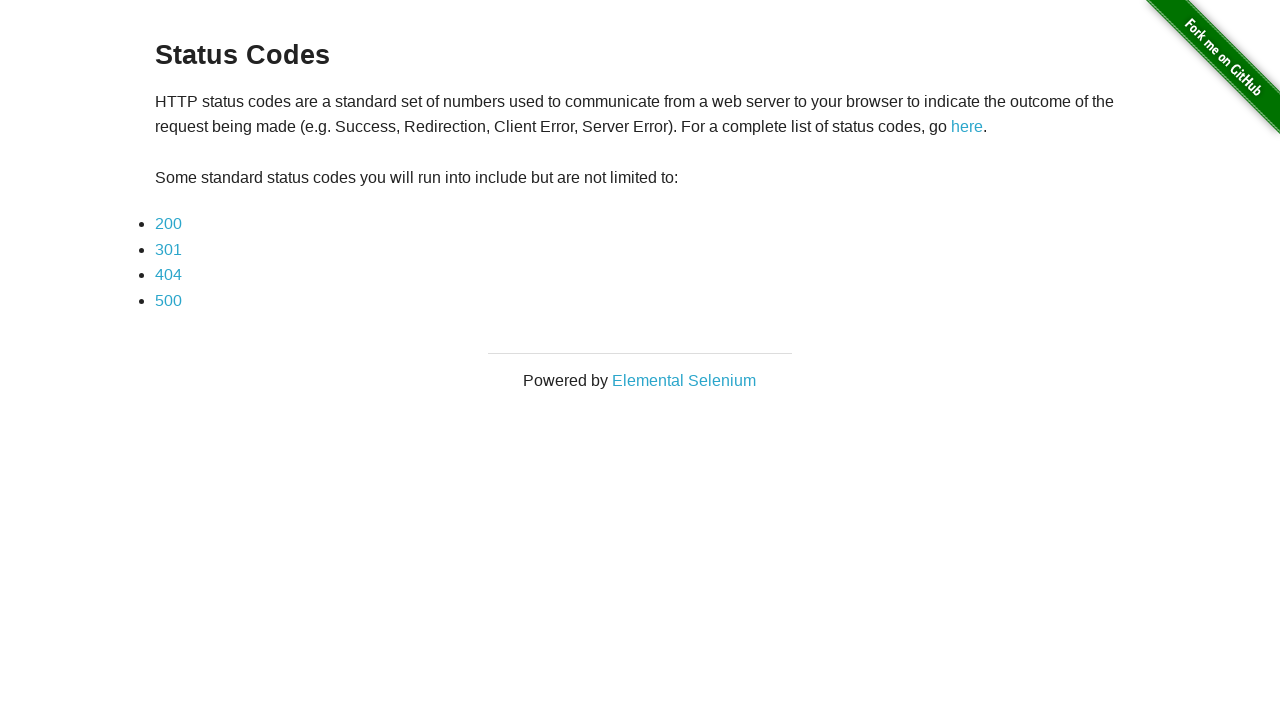

Final click on 'here' link at (967, 127) on text=here
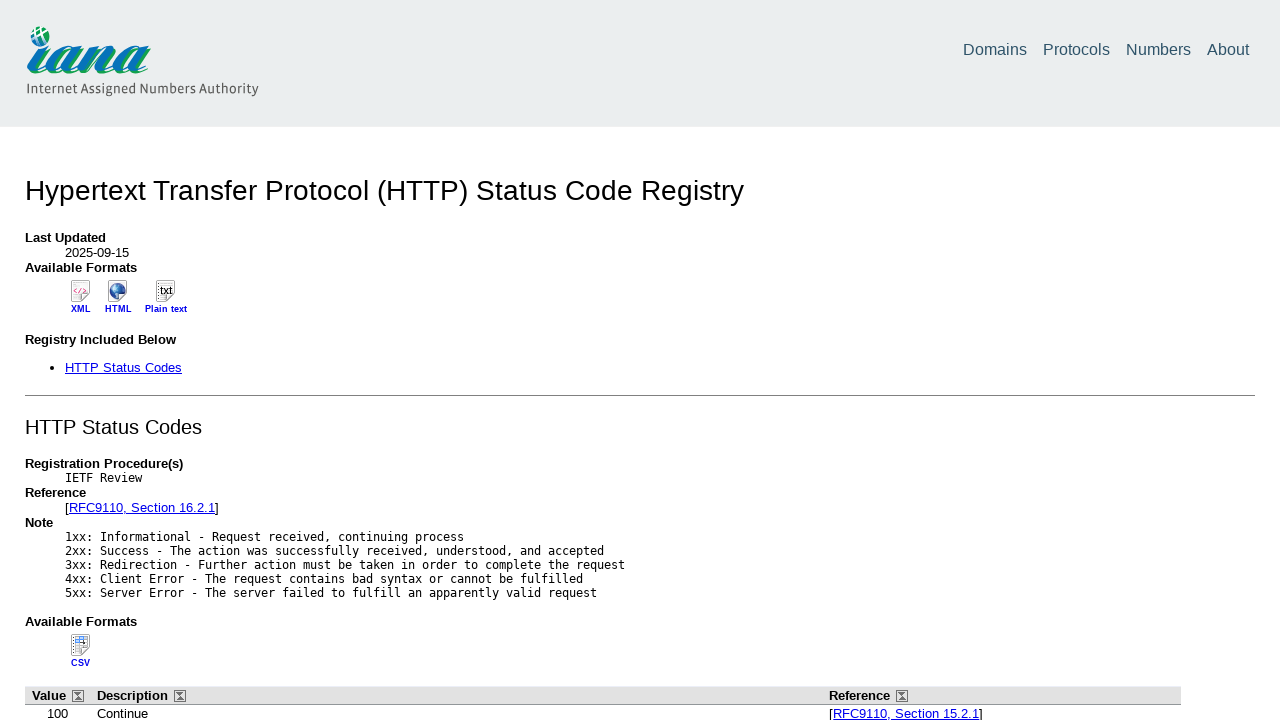

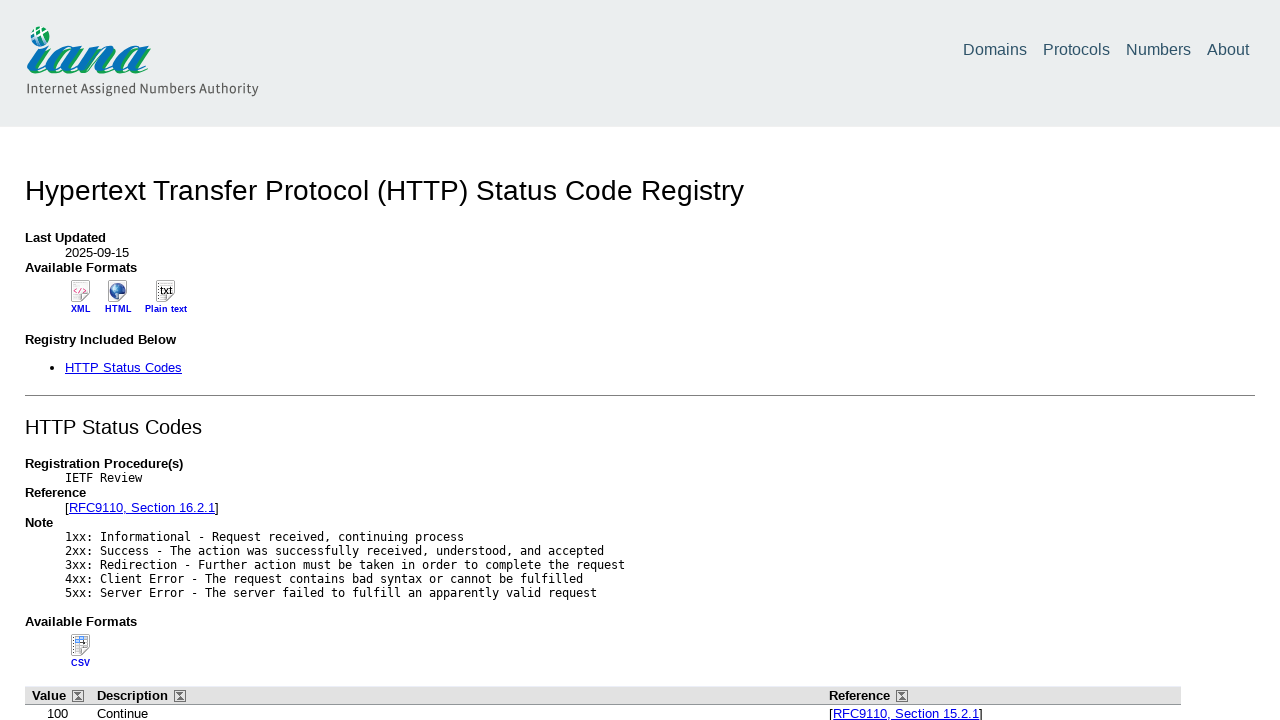